Types a description about yourself into a textarea

Starting URL: https://leafground.com/input.xhtml

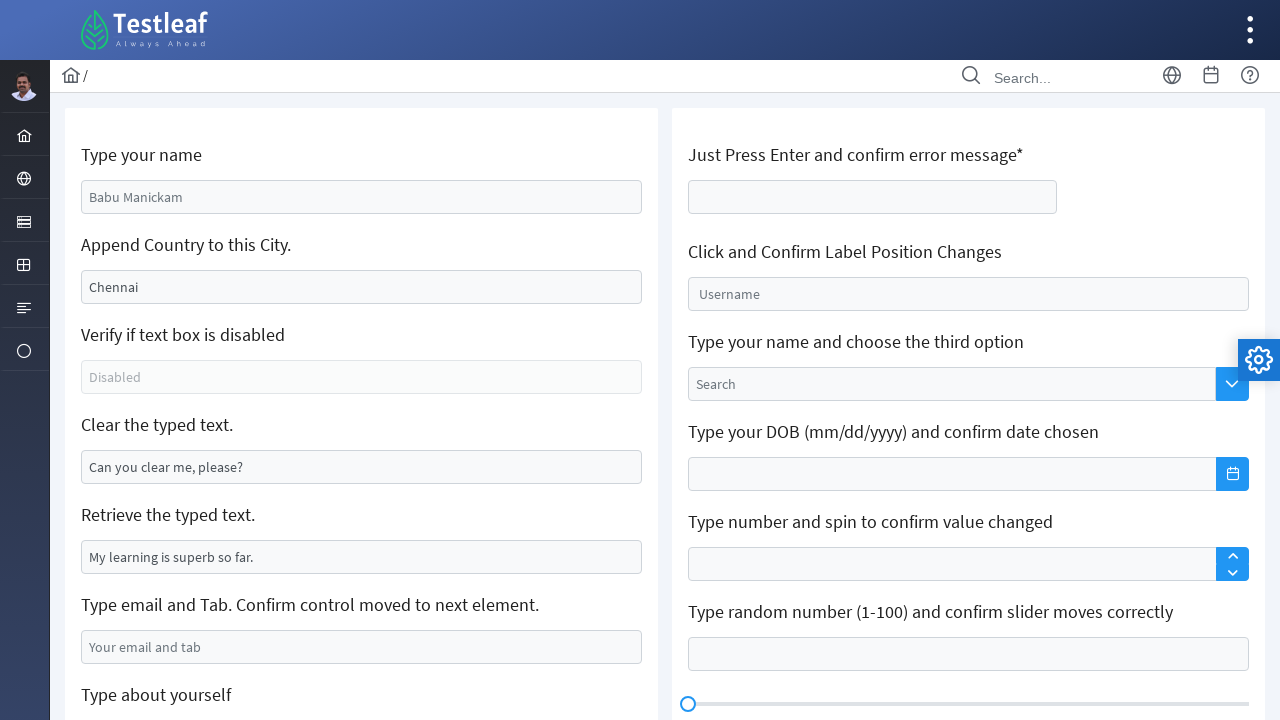

Typed description 'This is a brief description about myself.' into the textarea on textarea#j_idt88\:j_idt101
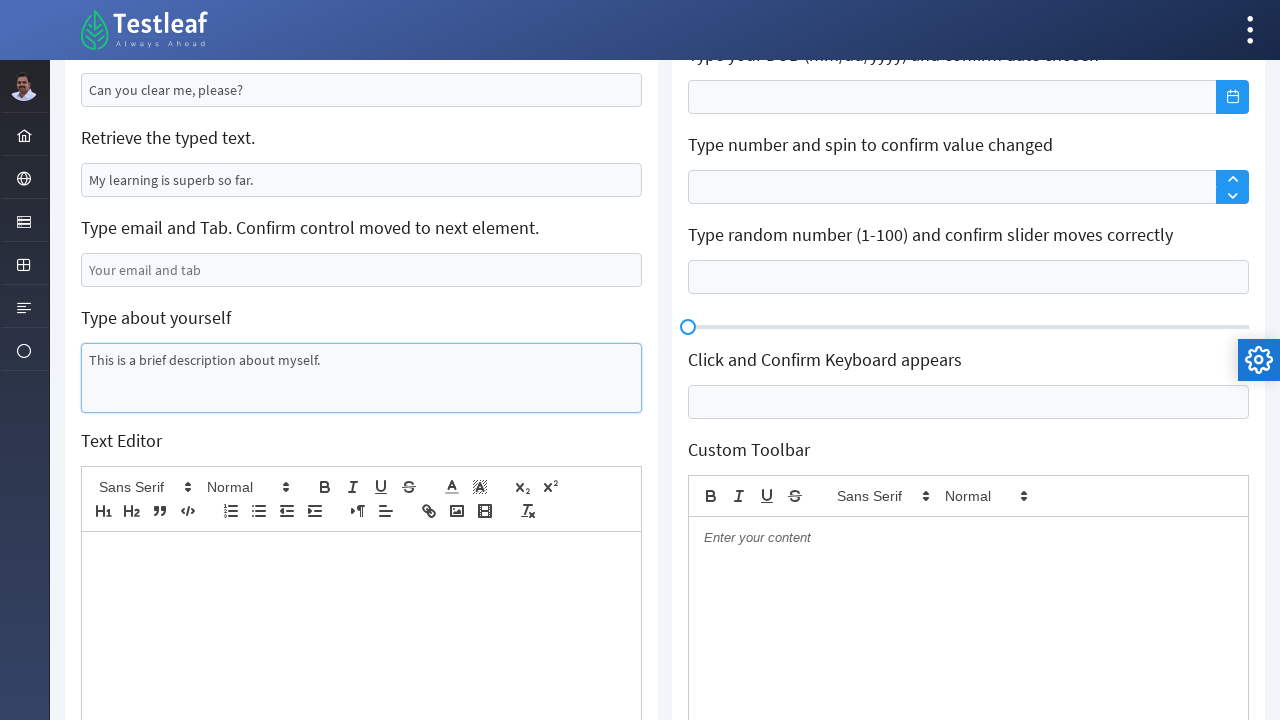

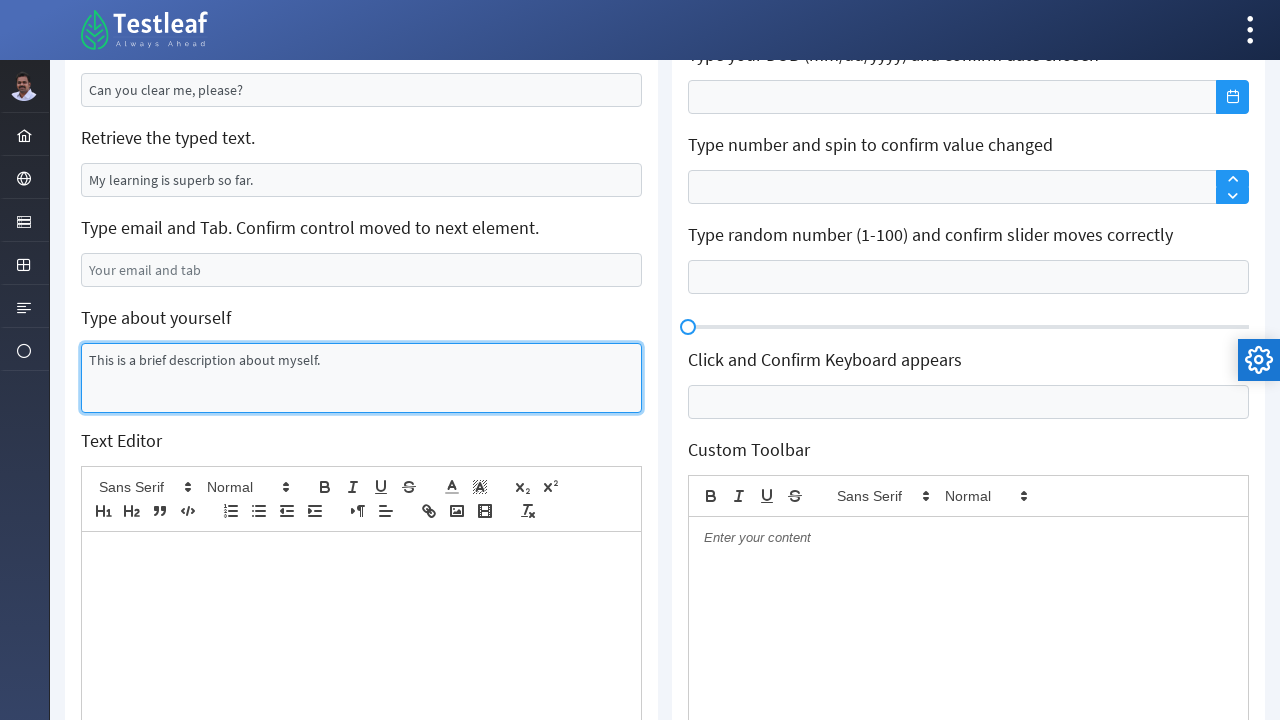